Tests selecting option 1 from dropdown and verifying the selection

Starting URL: https://the-internet.herokuapp.com/

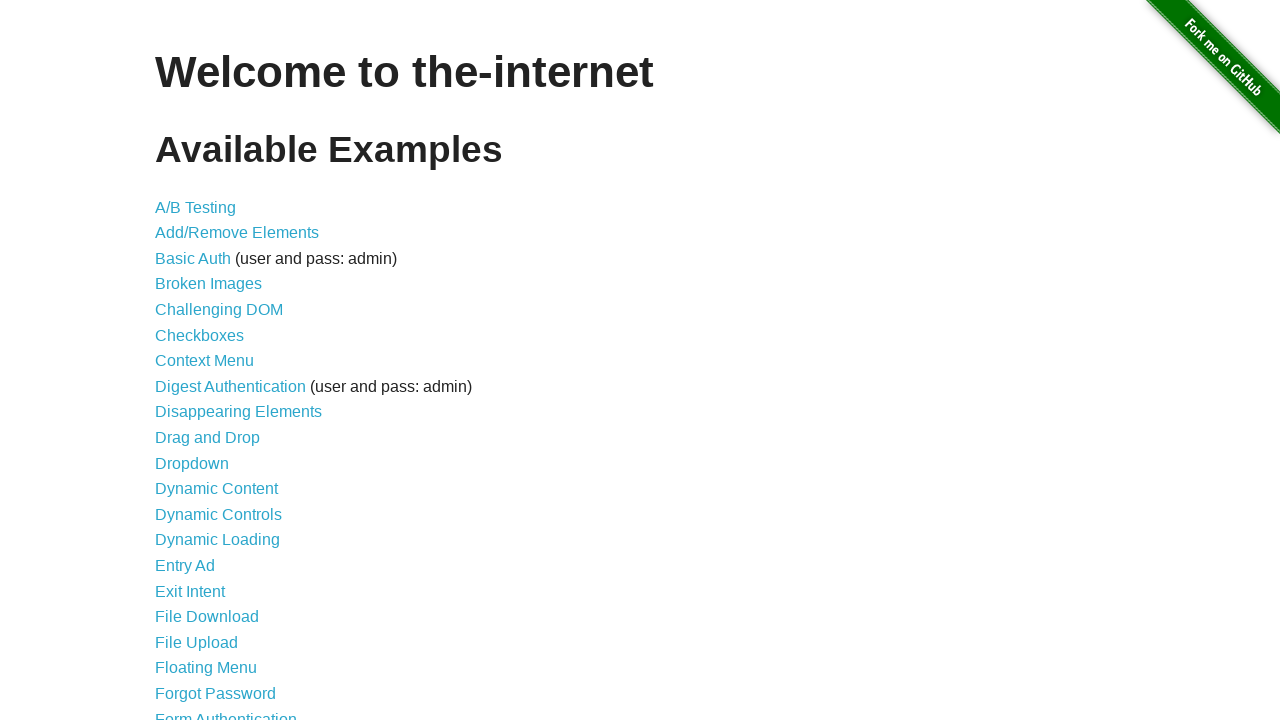

Clicked Dropdown link to navigate to dropdown test page at (192, 463) on internal:role=link[name="Dropdown"i]
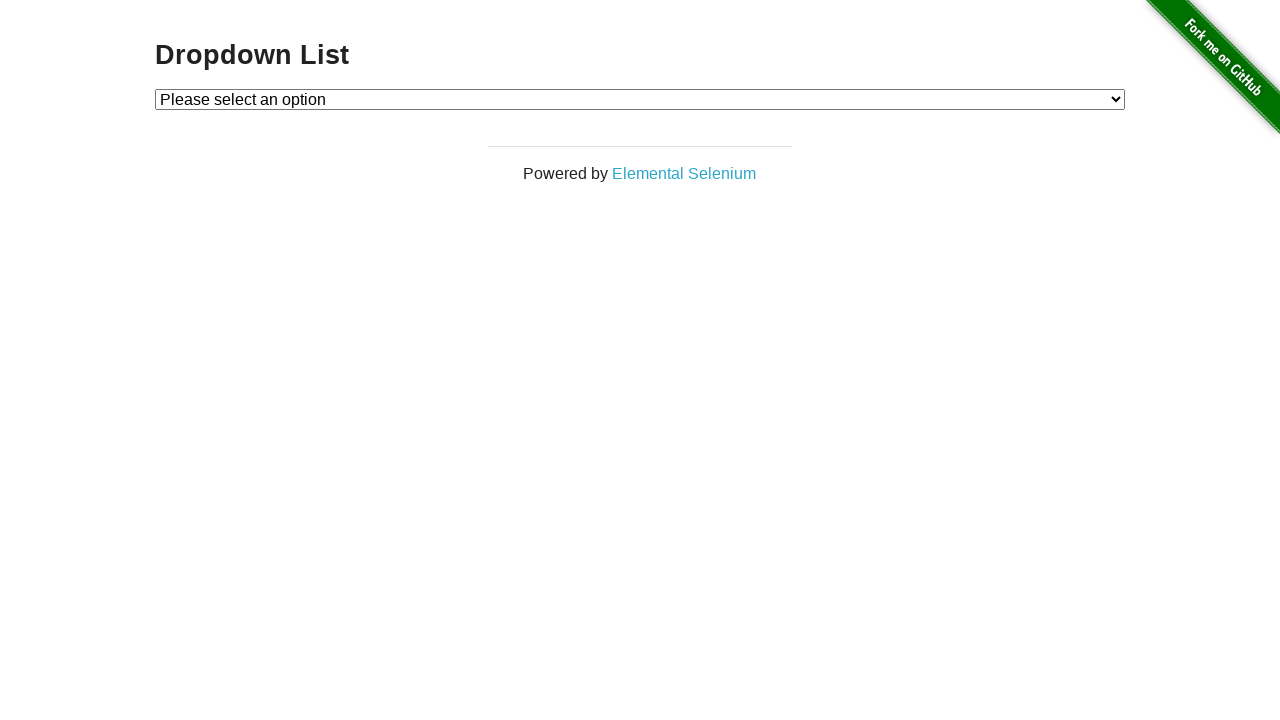

Selected option 1 from dropdown on #dropdown
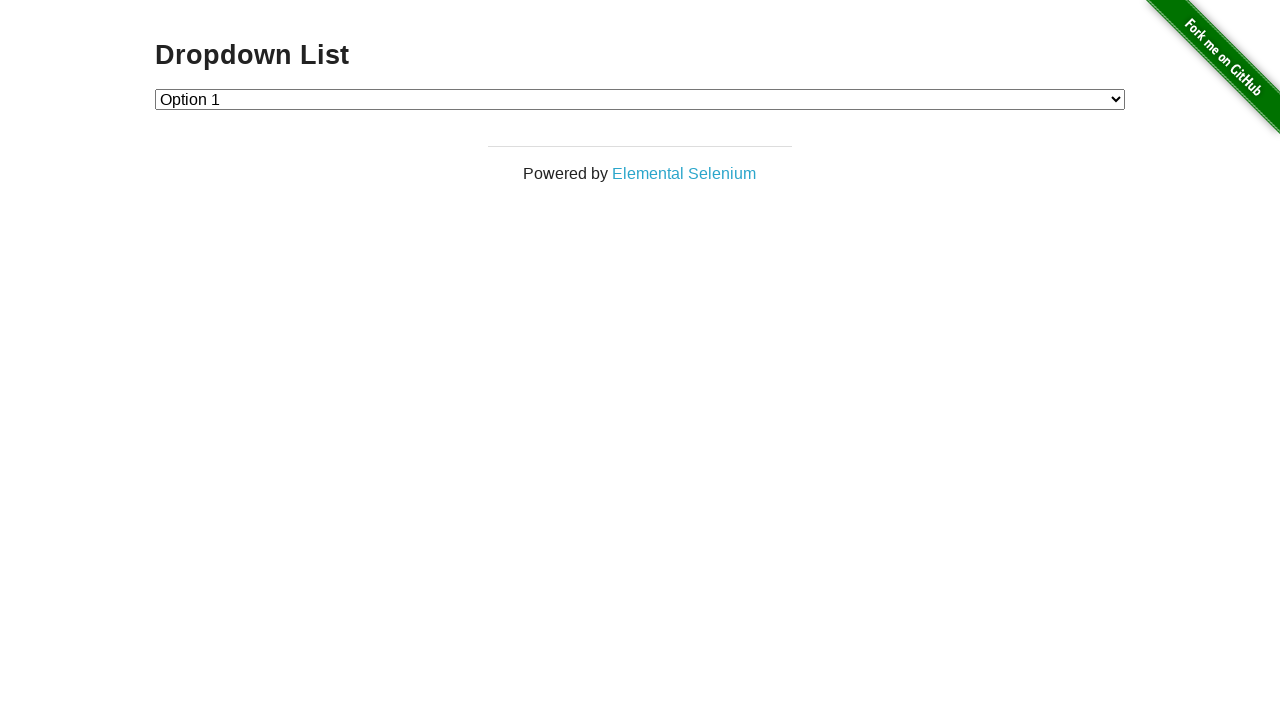

Verified dropdown selection shows value '1'
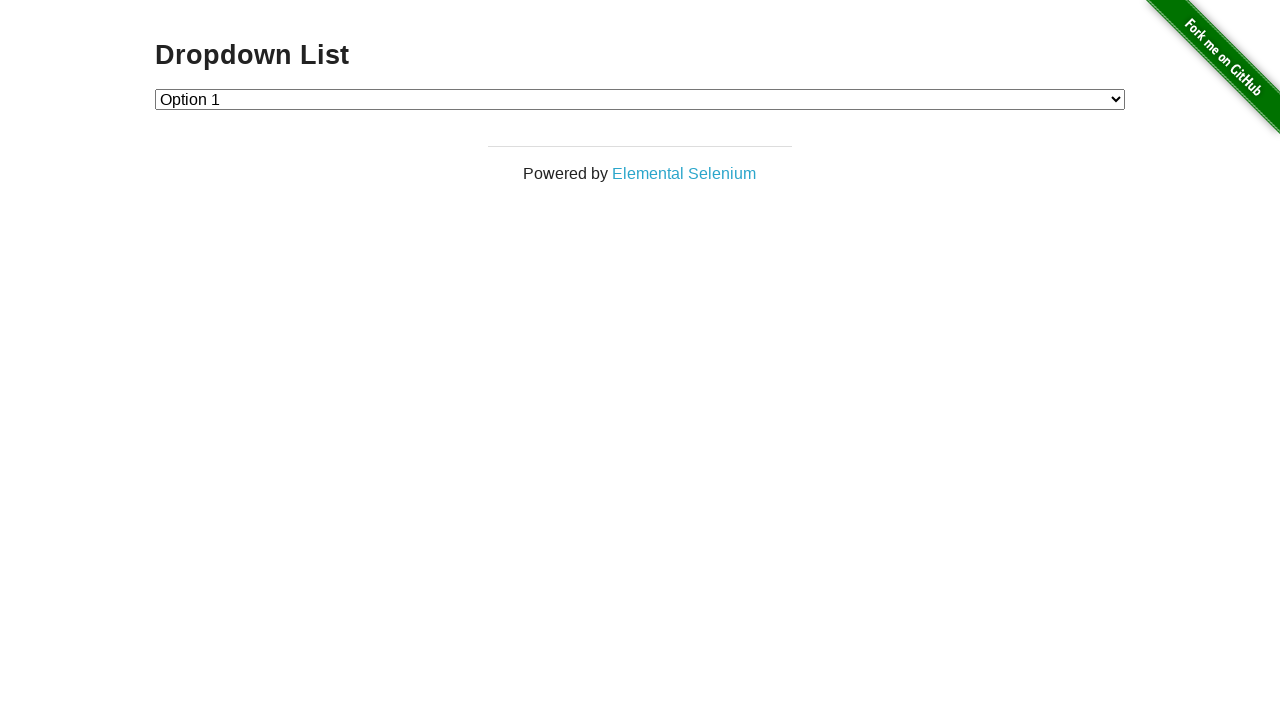

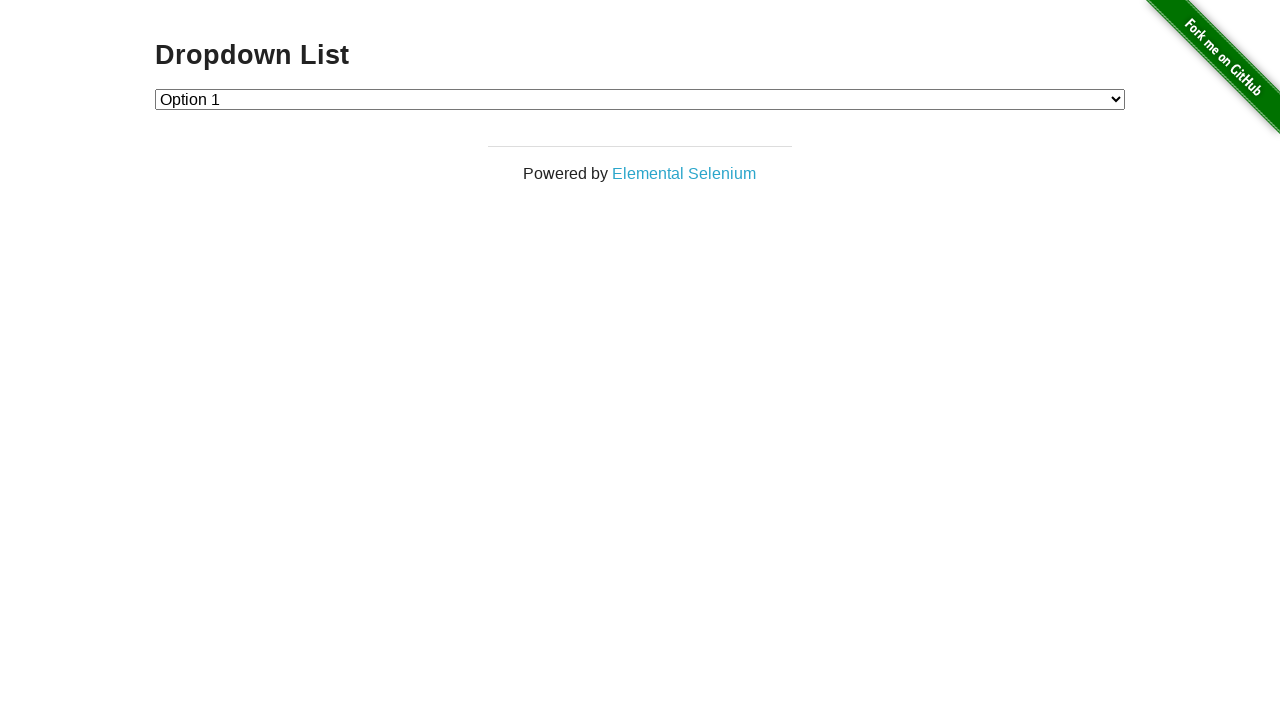